Tests clicking the "Get started" link on the Playwright homepage and verifies the Installation heading is visible

Starting URL: https://playwright.dev/

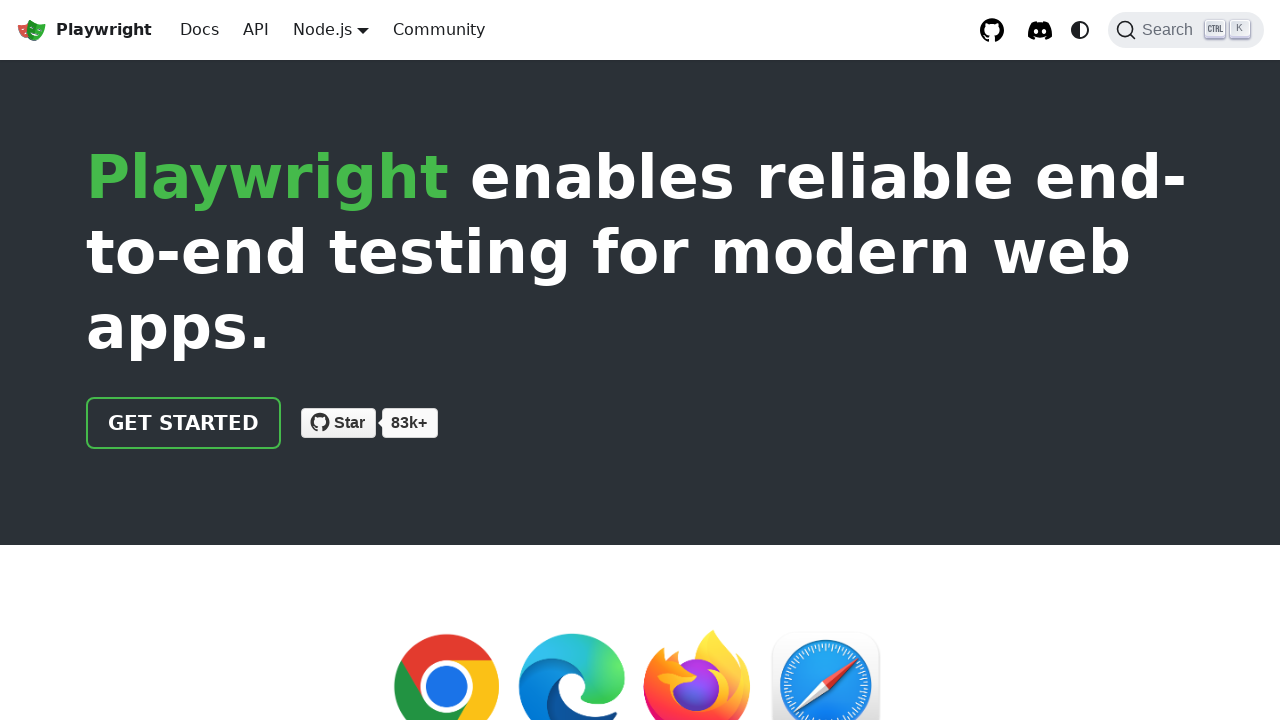

Navigated to Playwright homepage
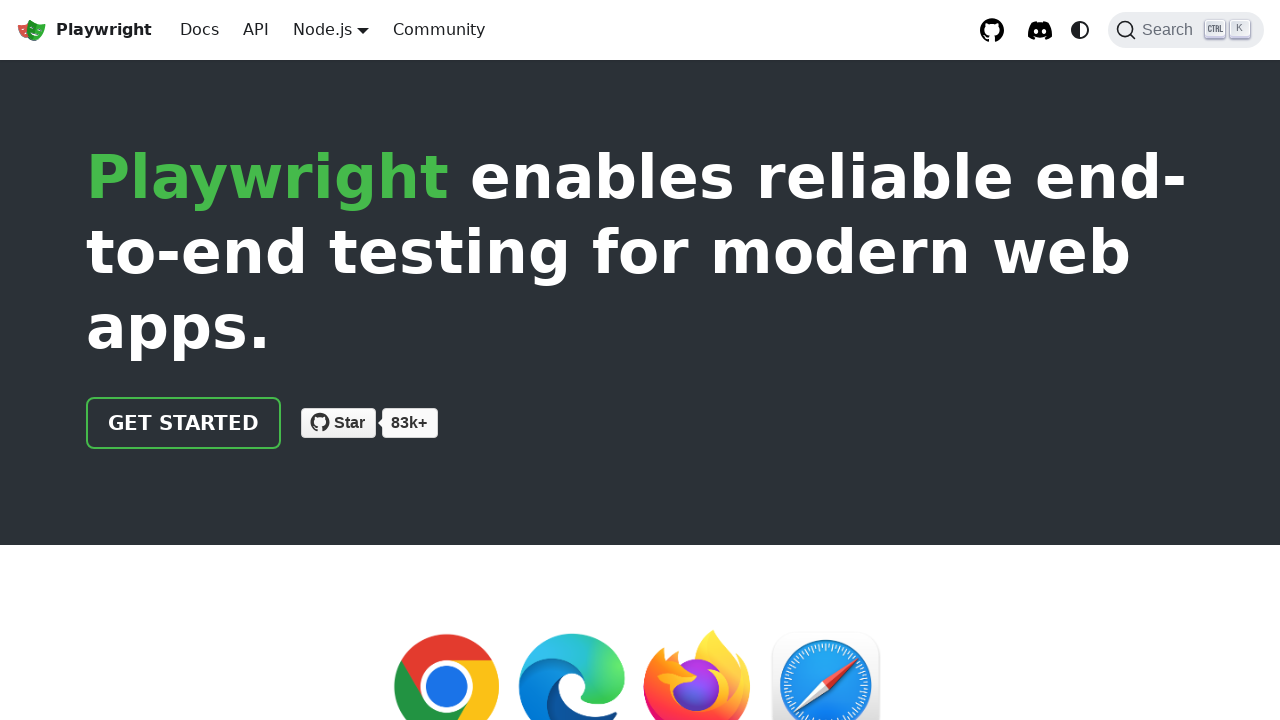

Clicked the 'Get started' link at (184, 423) on internal:role=link[name="Get started"i]
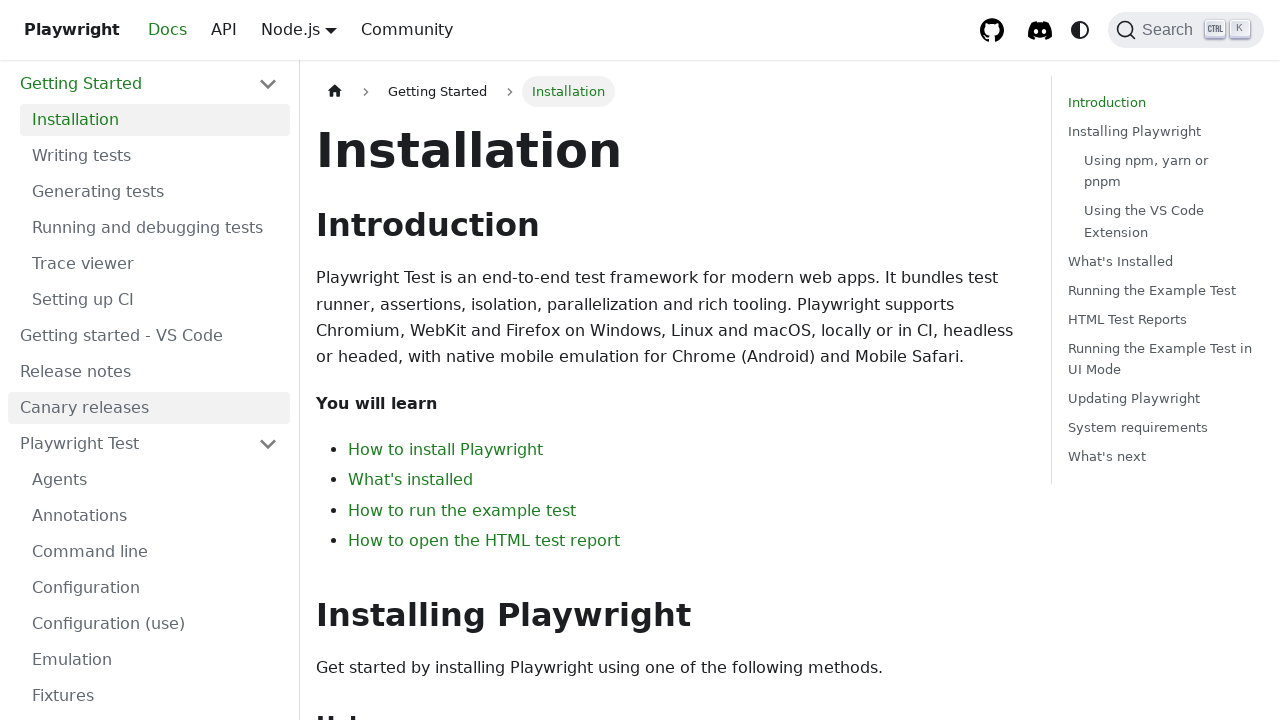

Installation heading is visible
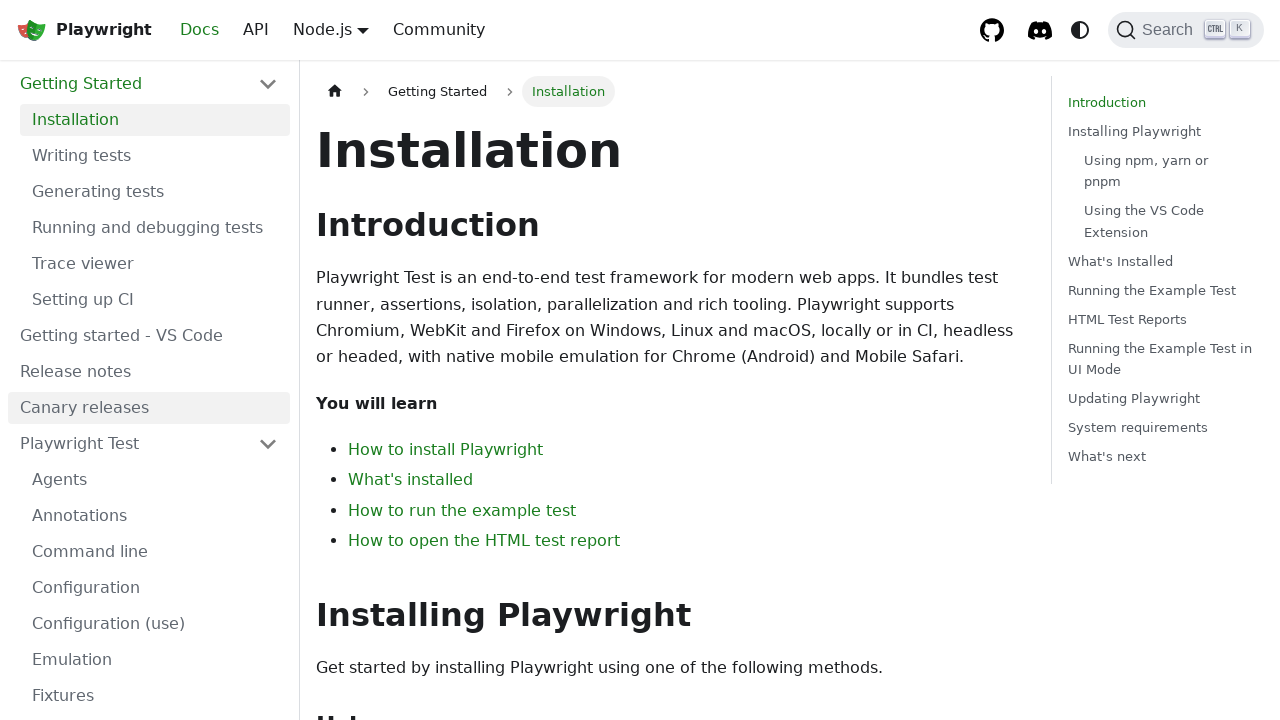

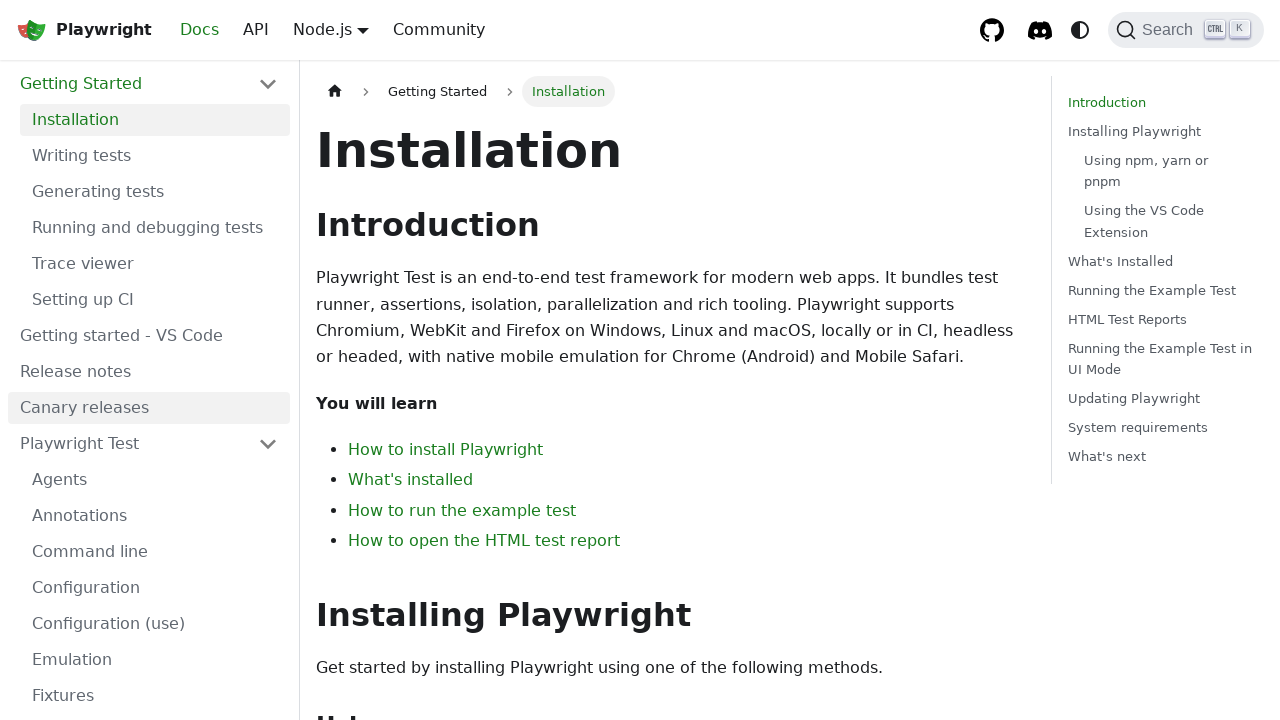